Tests keyboard key press functionality by sending SPACE key to an element and TAB key using ActionChains, then verifying the displayed result text matches the pressed key.

Starting URL: http://the-internet.herokuapp.com/key_presses

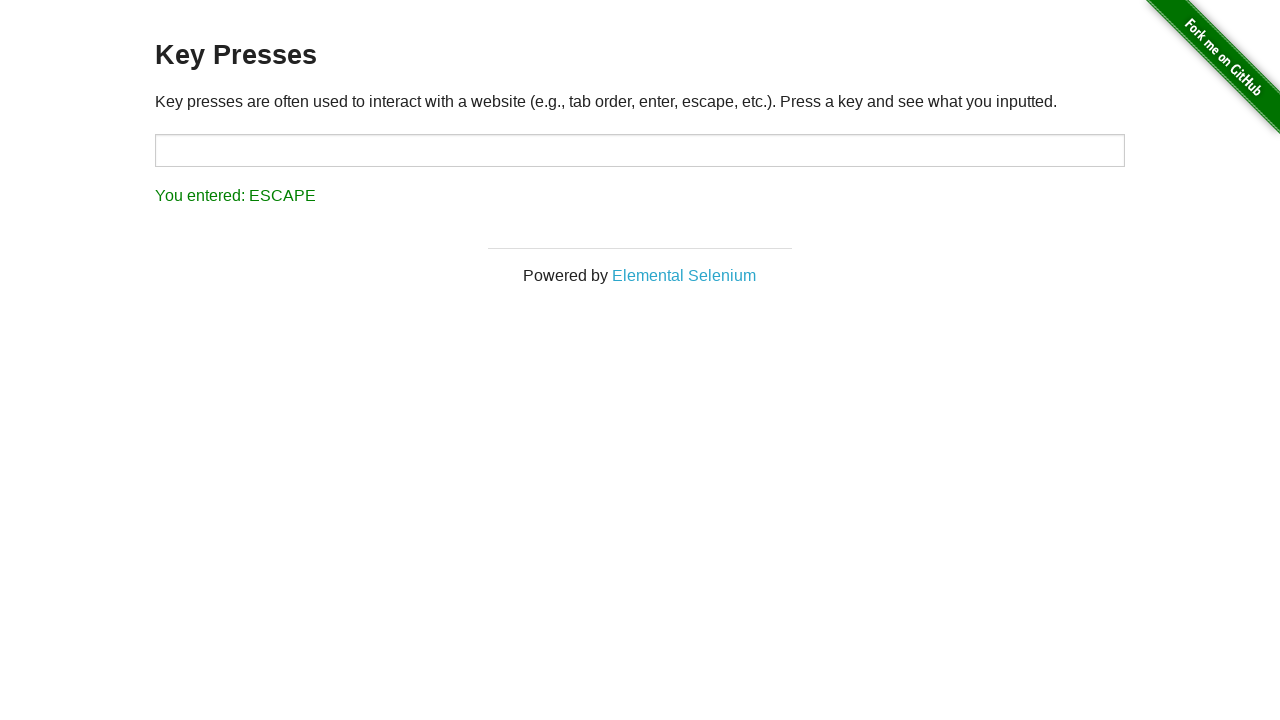

Pressed SPACE key on the example element on .example
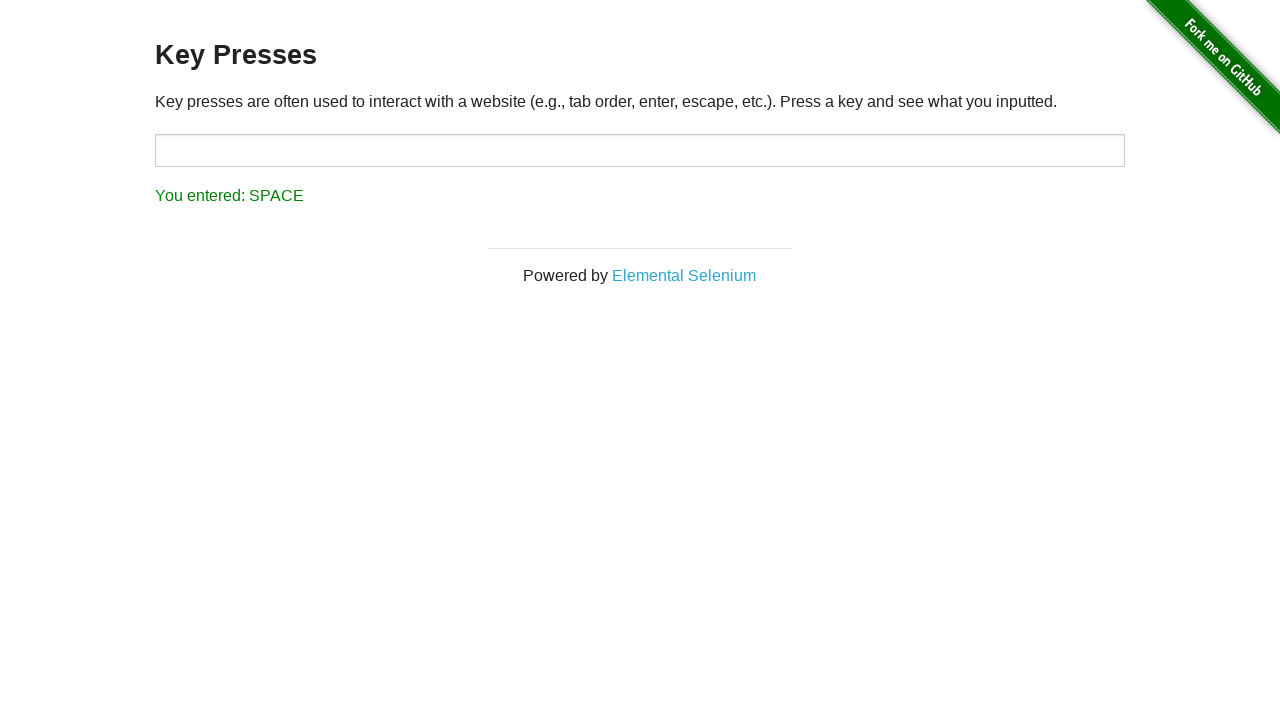

Result element loaded after SPACE key press
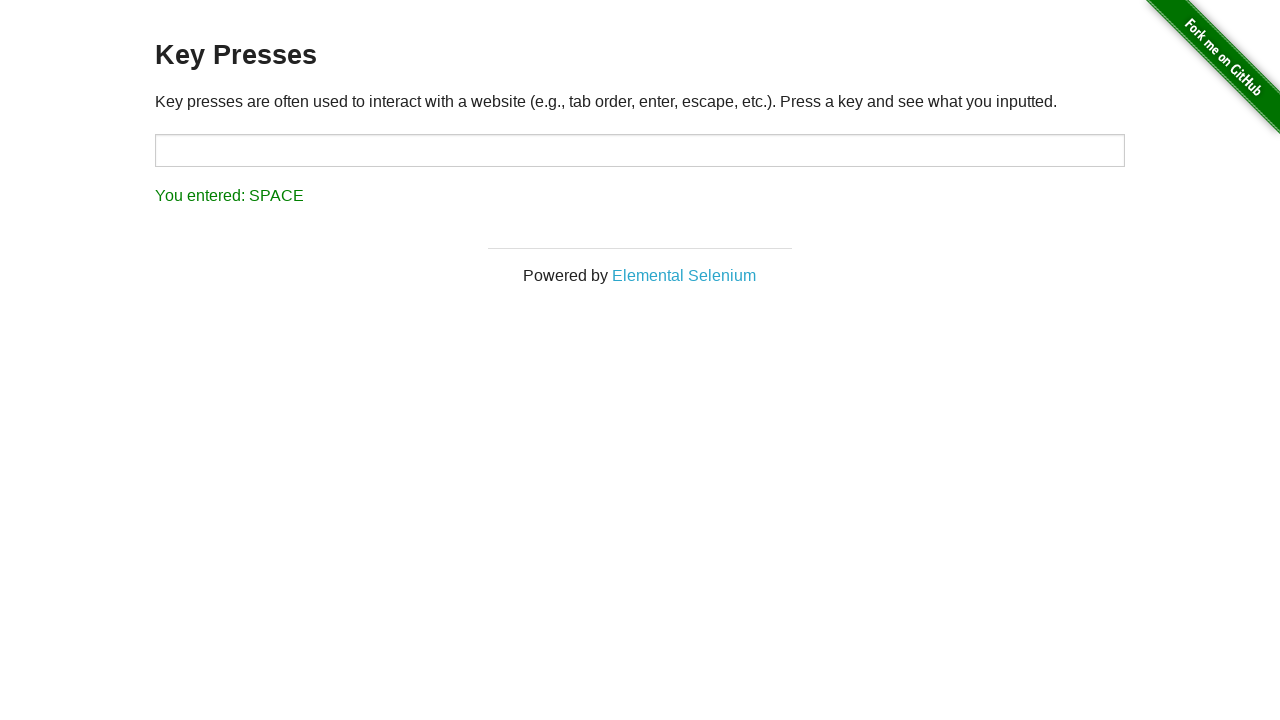

Verified result text matches SPACE key press
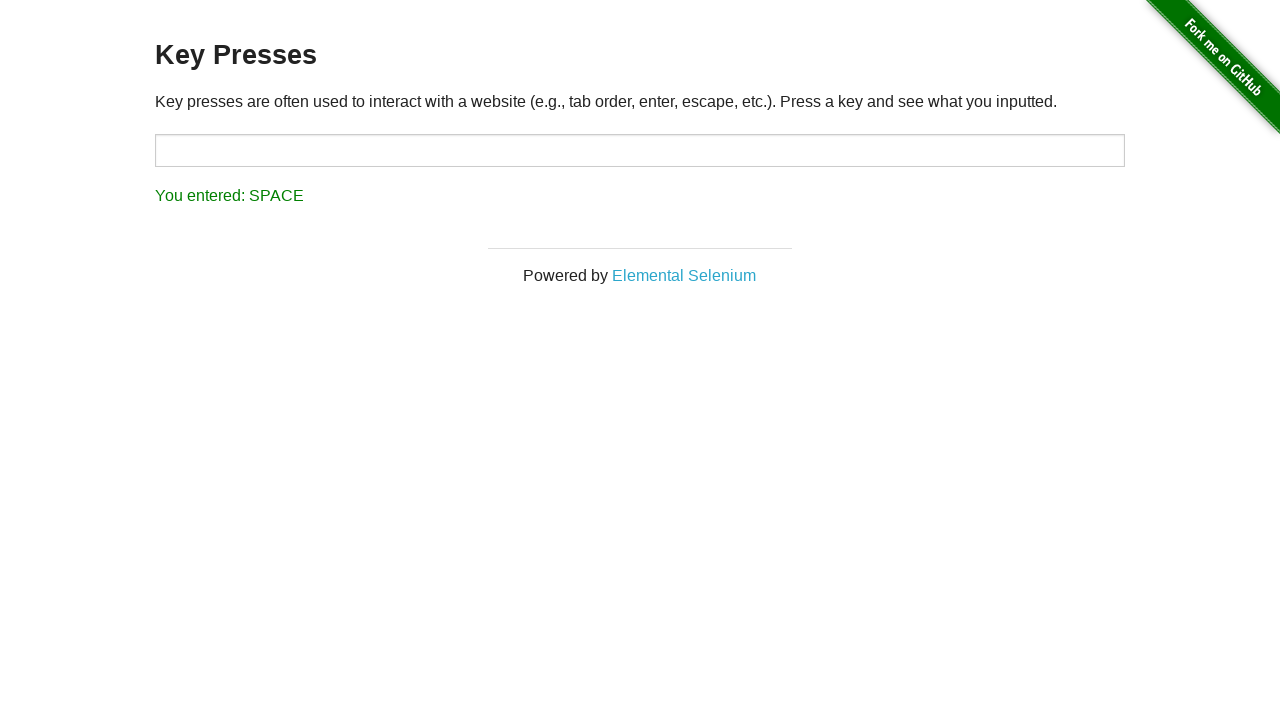

Pressed TAB key using keyboard
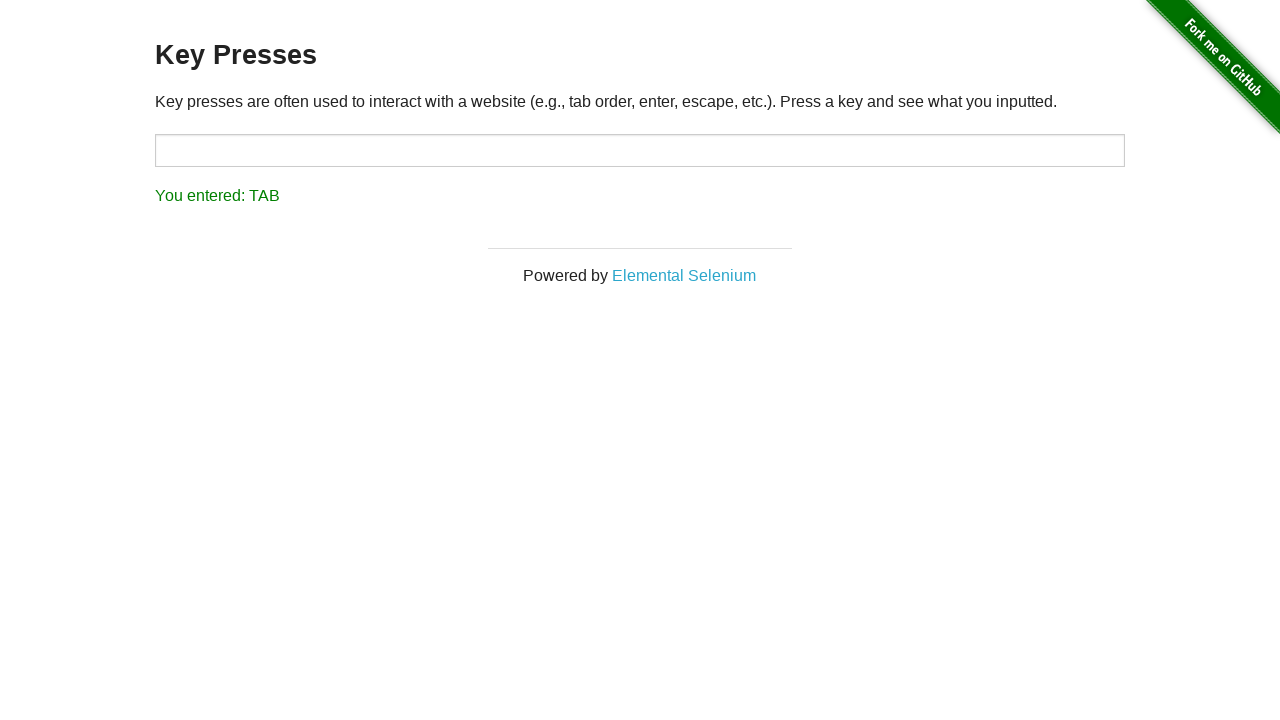

Verified result text matches TAB key press
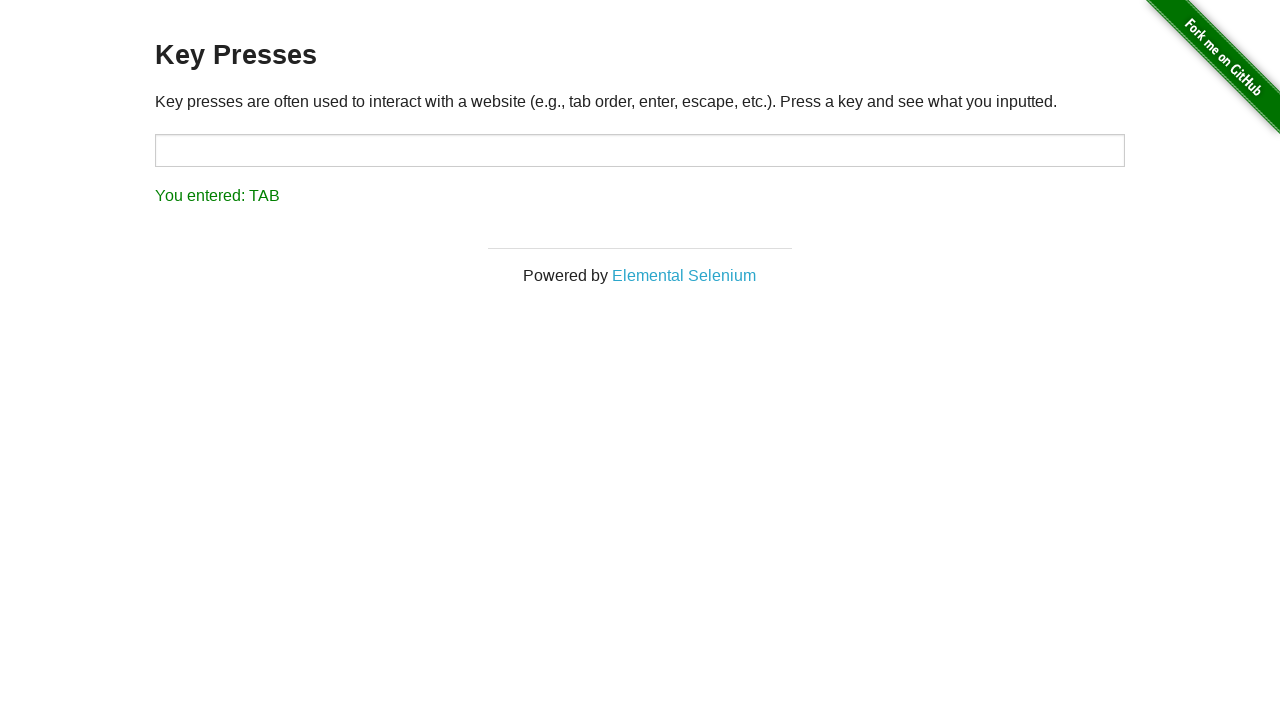

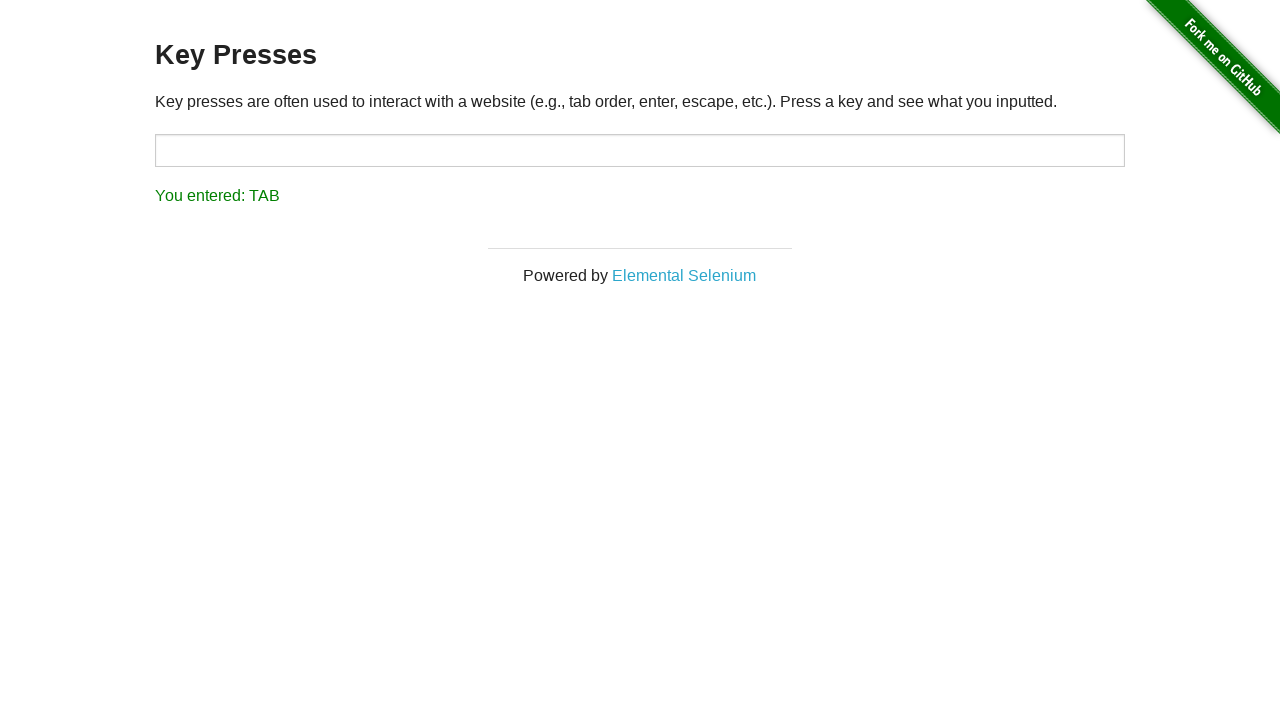